Tests handling of JavaScript prompt alert by clicking a button to trigger the alert, entering text, and dismissing it

Starting URL: http://omayo.blogspot.com/

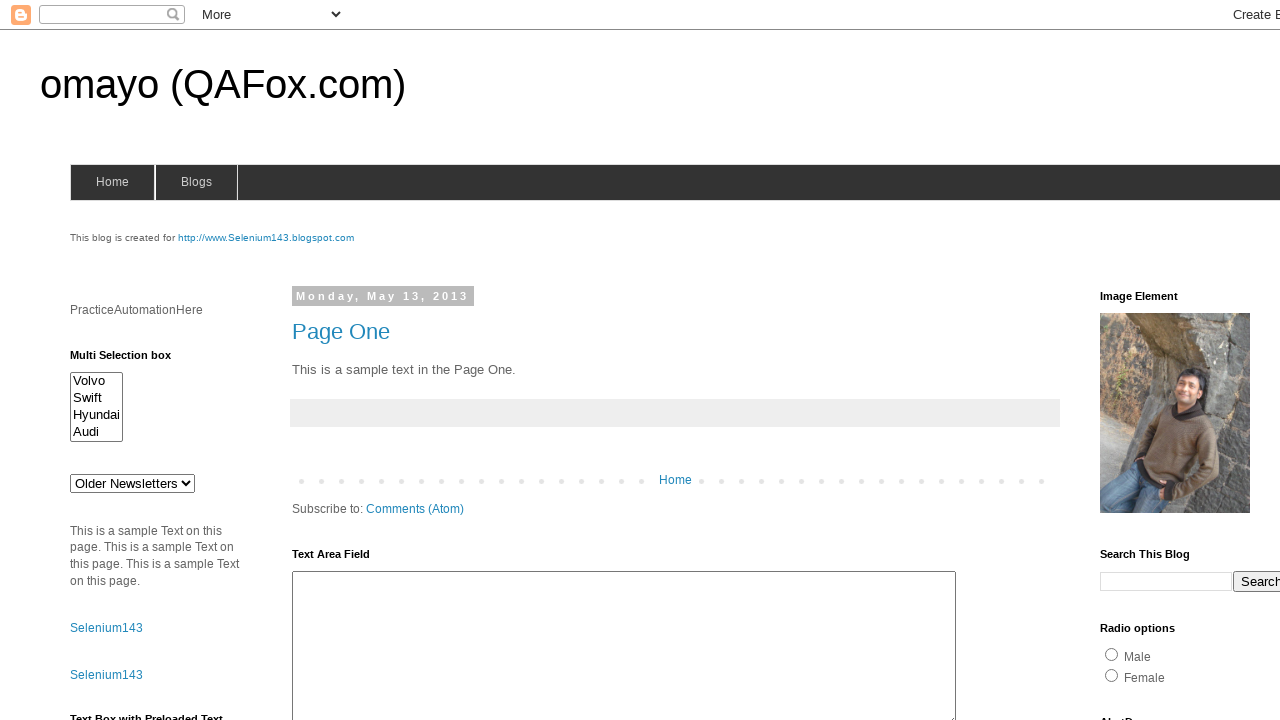

Clicked prompt button to trigger JavaScript alert at (1140, 361) on input#prompt
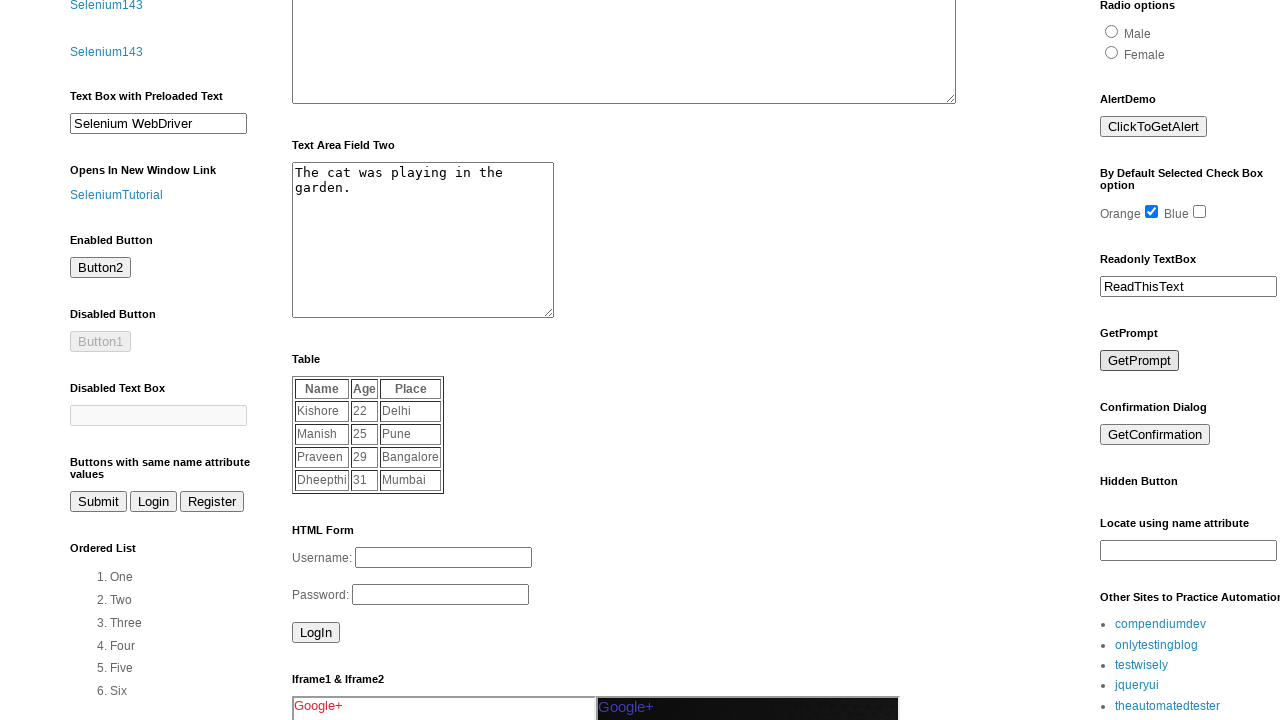

Set up dialog handler to accept prompt with text 'This is java script alert'
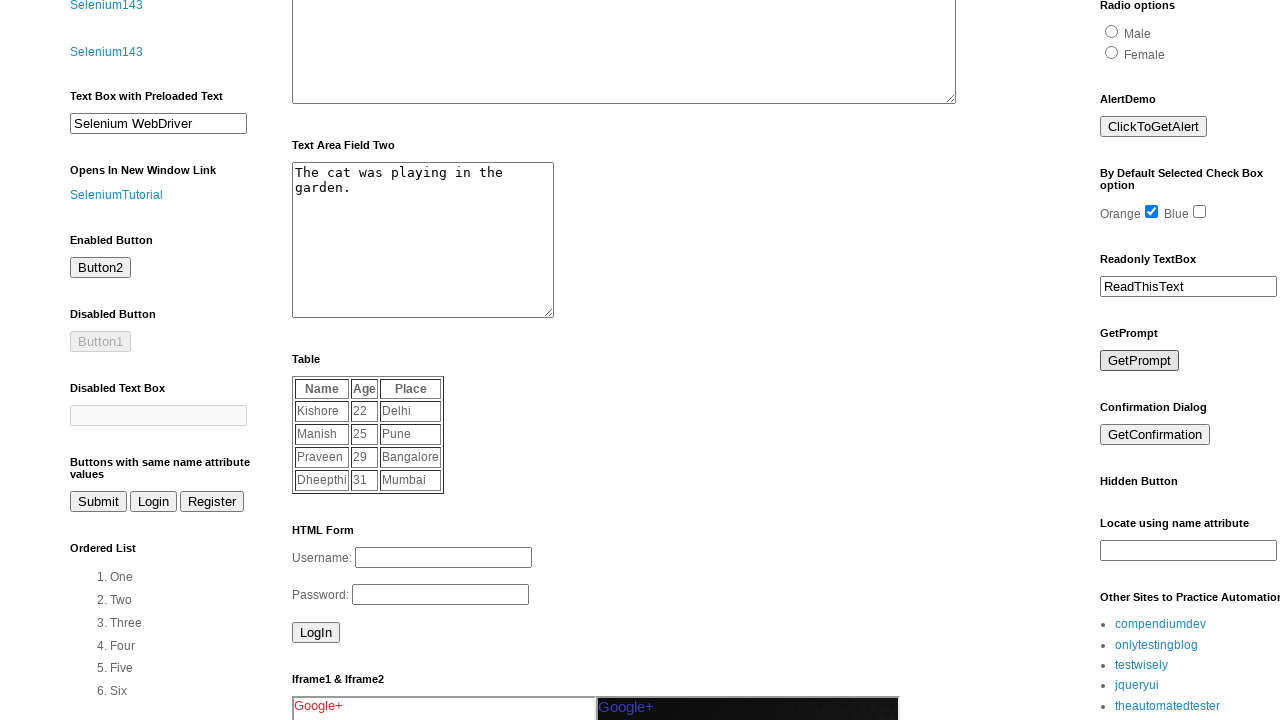

Clicked prompt button again to trigger dialog with handler active at (1140, 361) on input#prompt
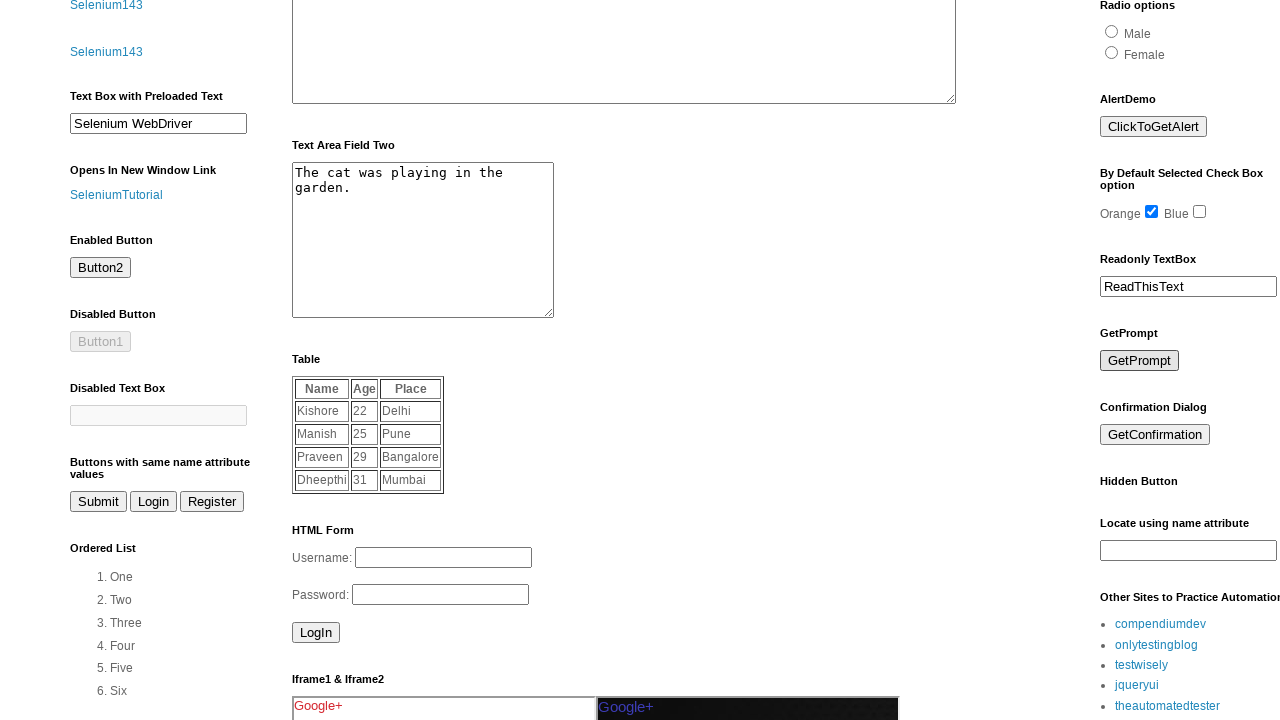

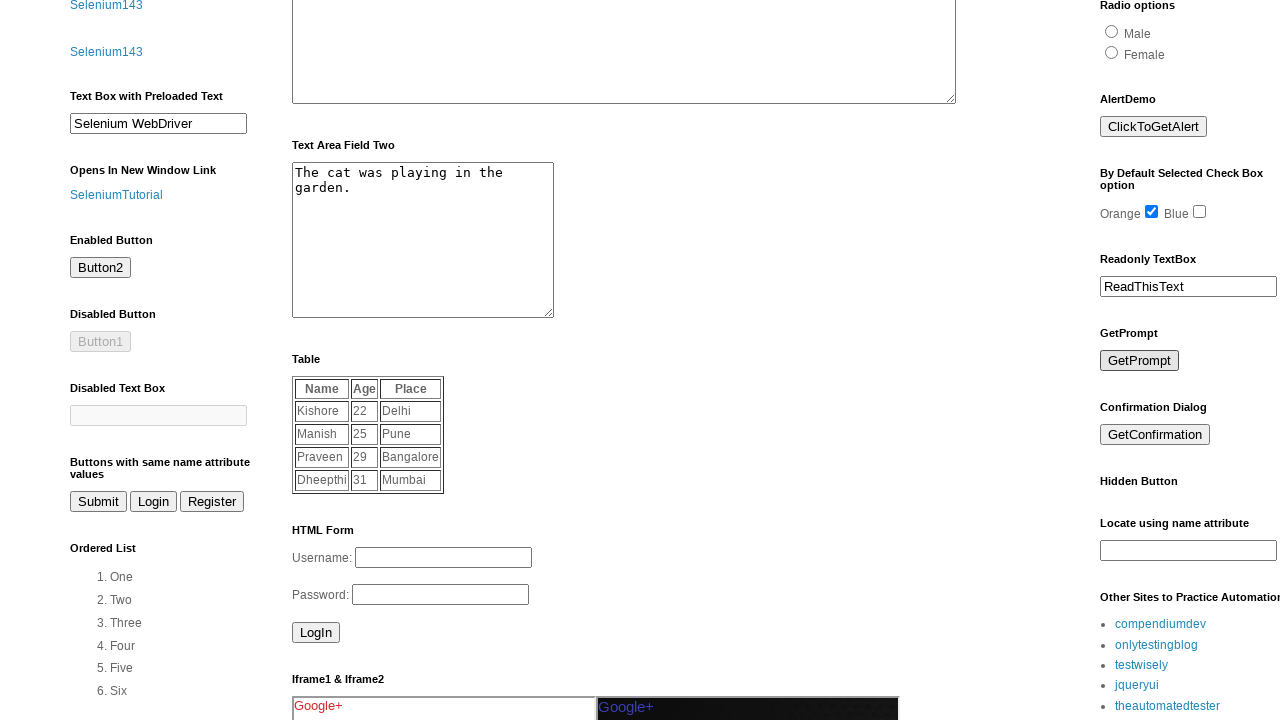